Tests different types of button clicks (single click, right click, and double click) and verifies the corresponding messages appear

Starting URL: https://demoqa.com/buttons

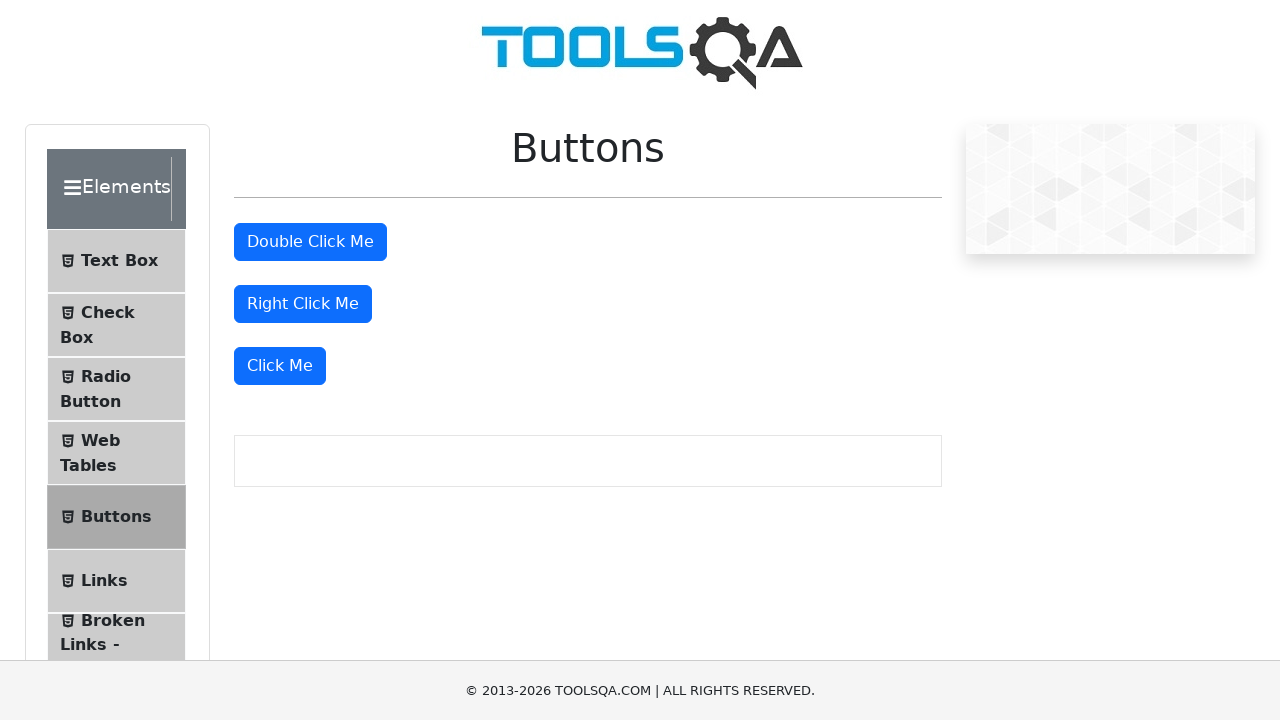

Scrolled down 400px to make buttons visible
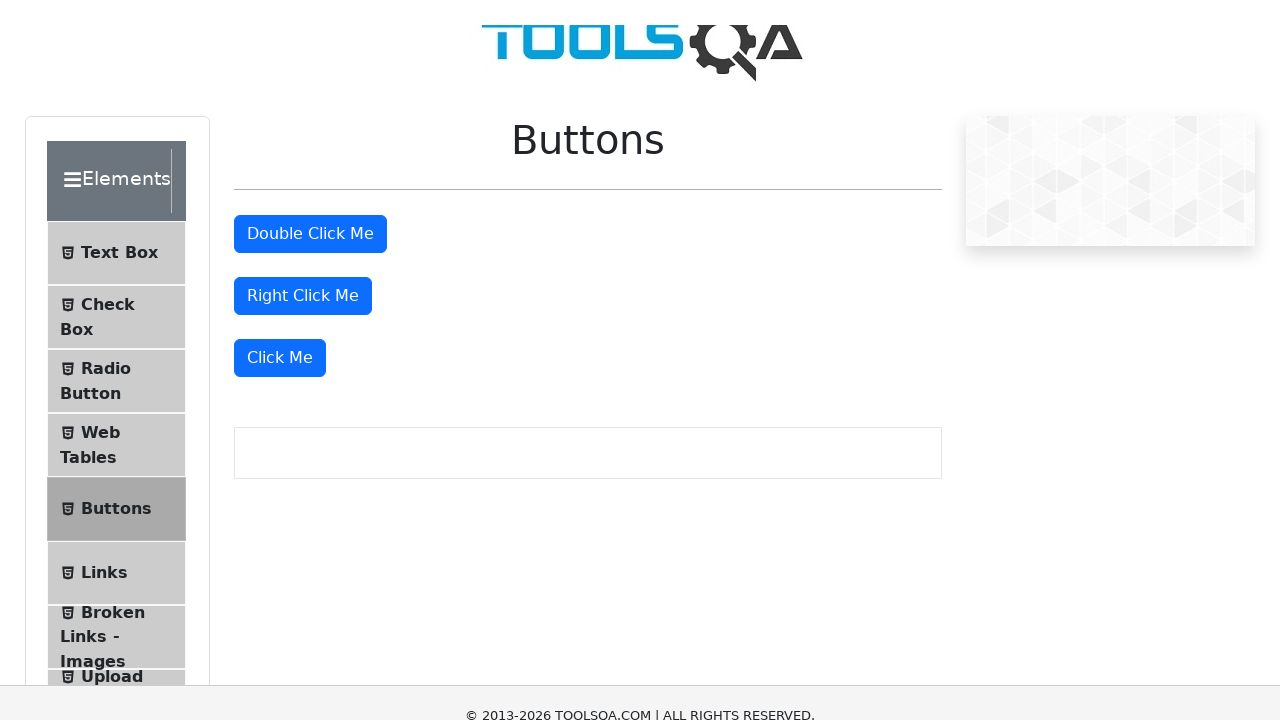

Performed single click on 'Click Me' button at (280, 19) on xpath=//button[text()='Click Me']
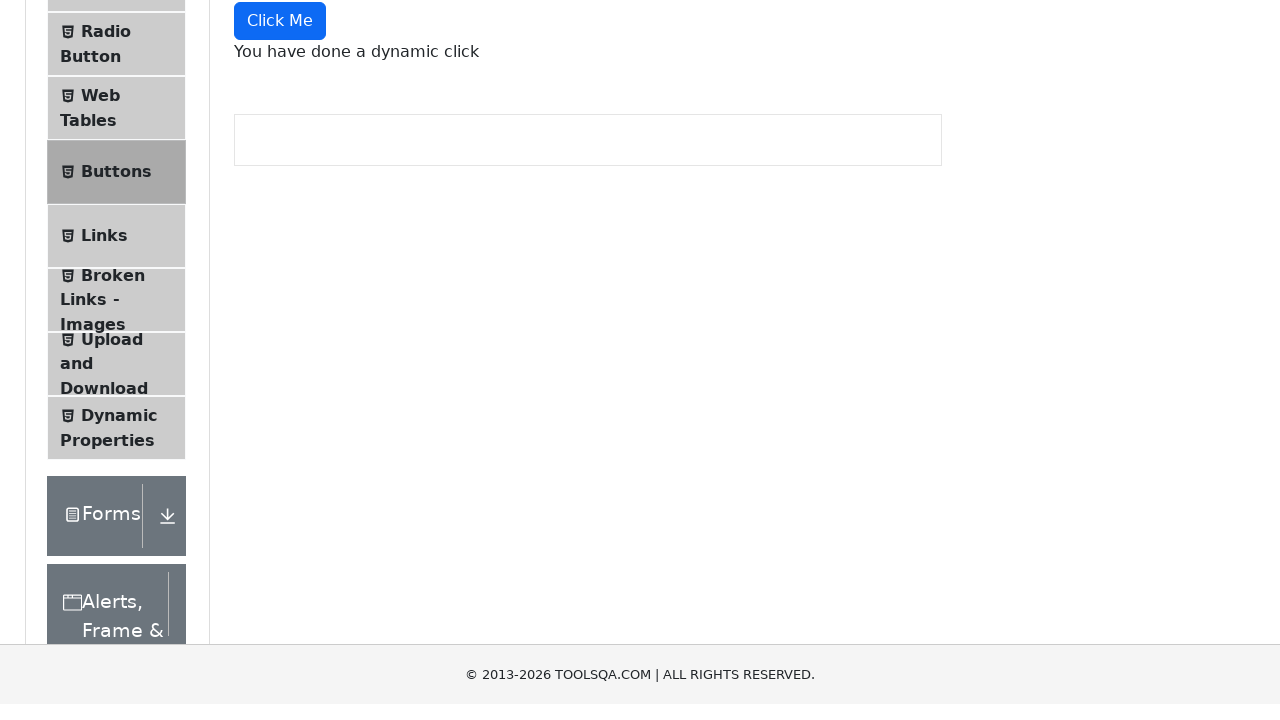

Verified dynamic click message appeared
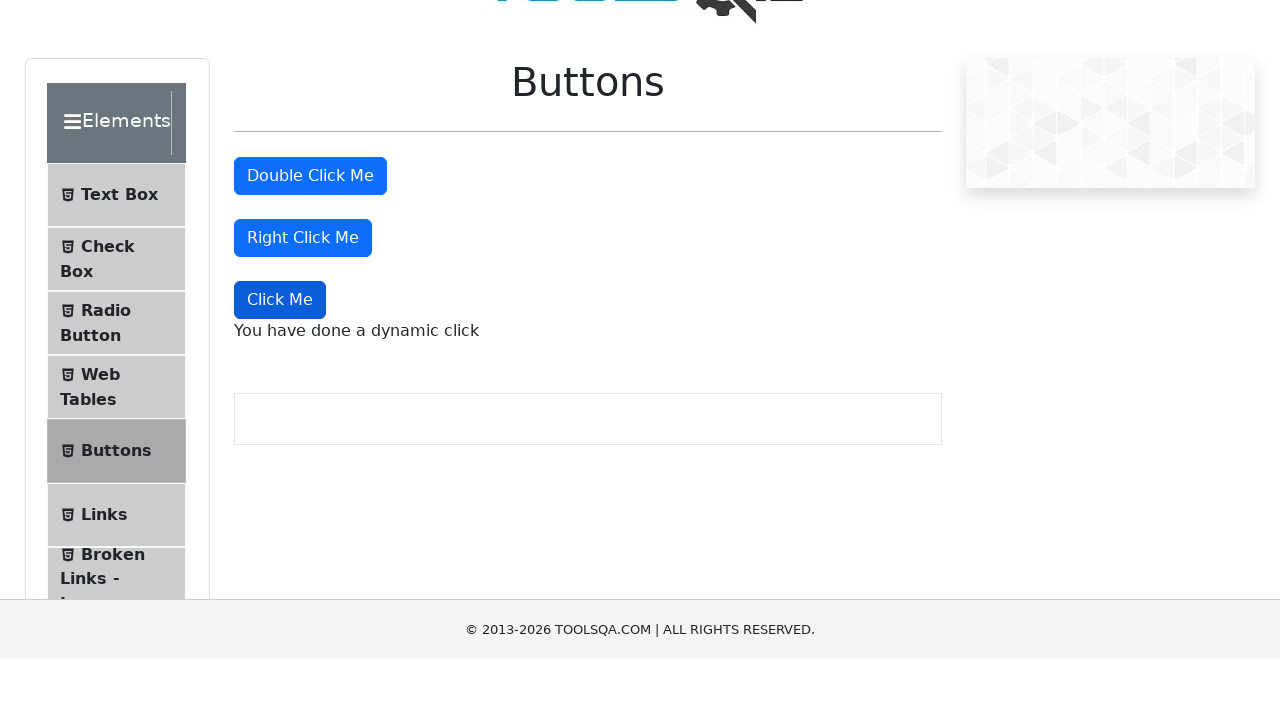

Performed right click on 'Right Click Me' button at (303, 304) on //button[text()='Right Click Me']
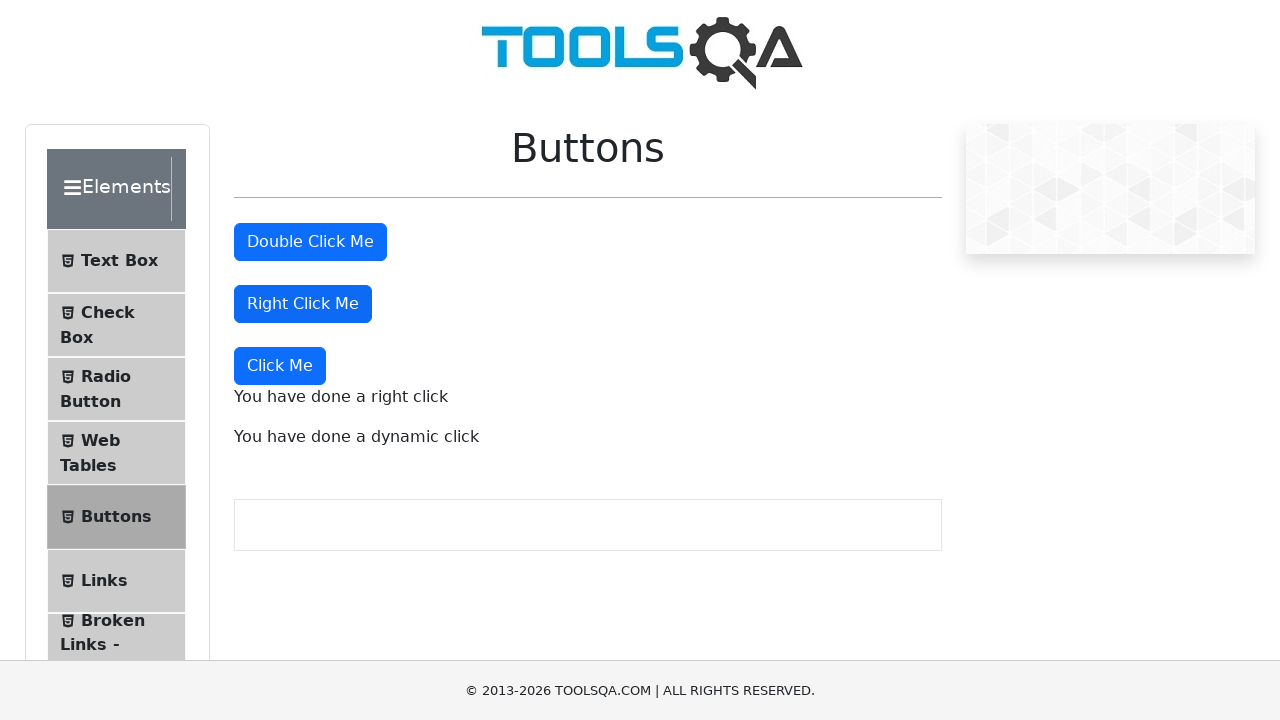

Verified right click message appeared
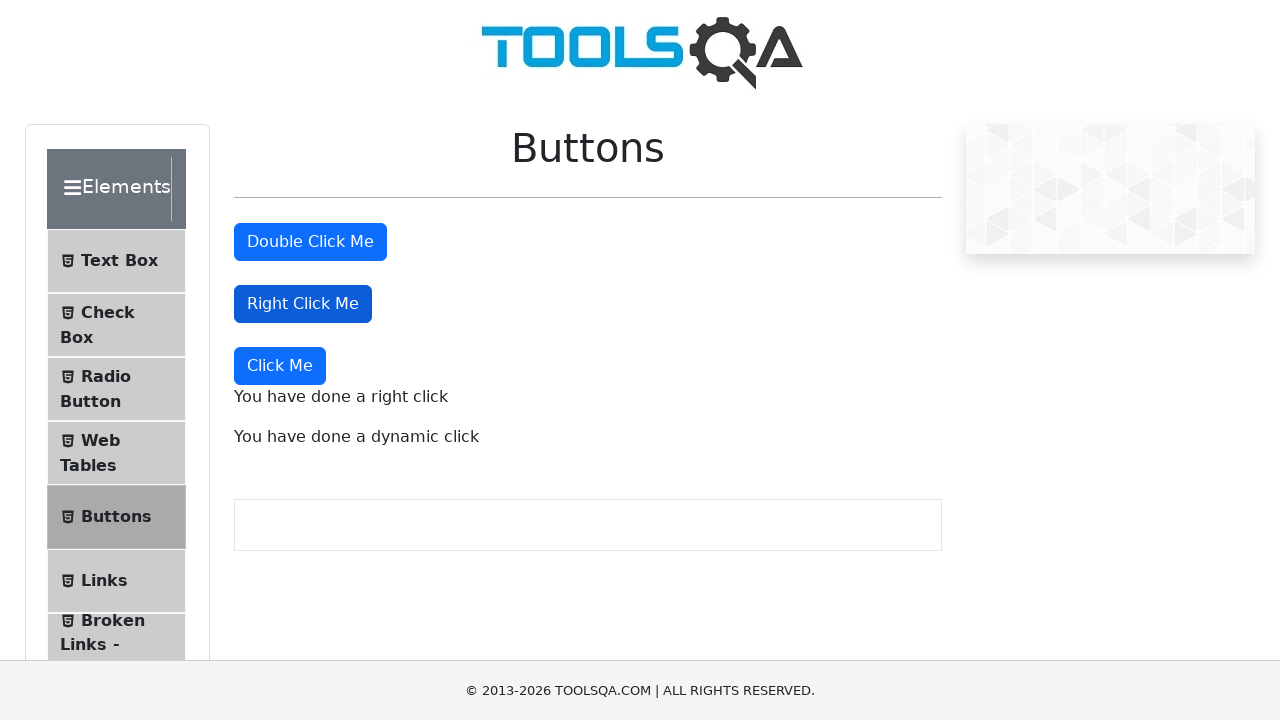

Performed double click on 'Double Click Me' button at (310, 242) on xpath=//button[text()='Double Click Me']
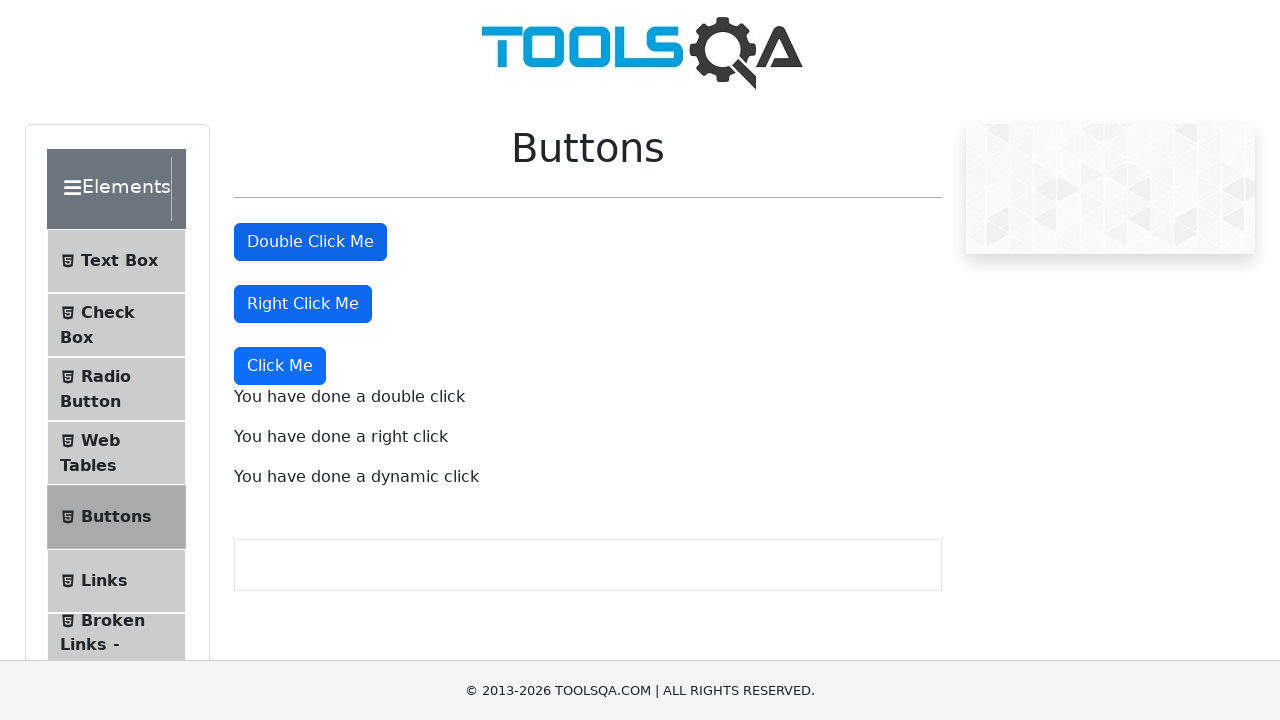

Verified double click message appeared
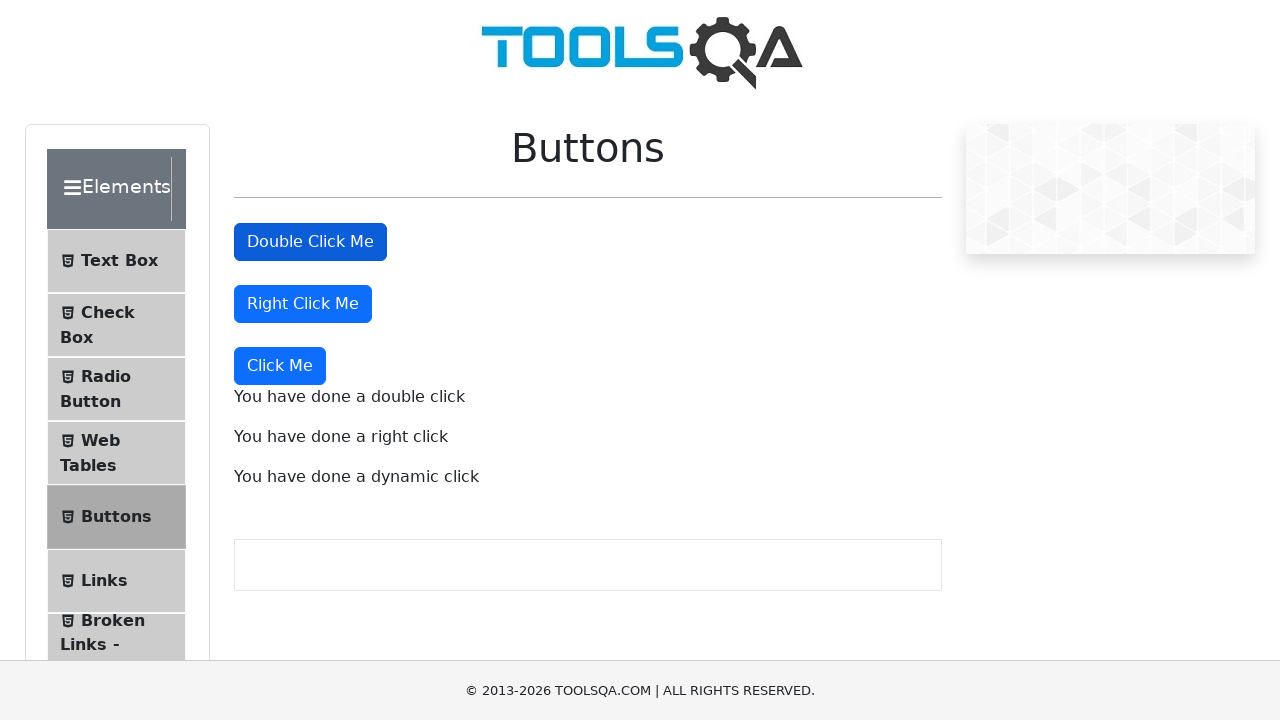

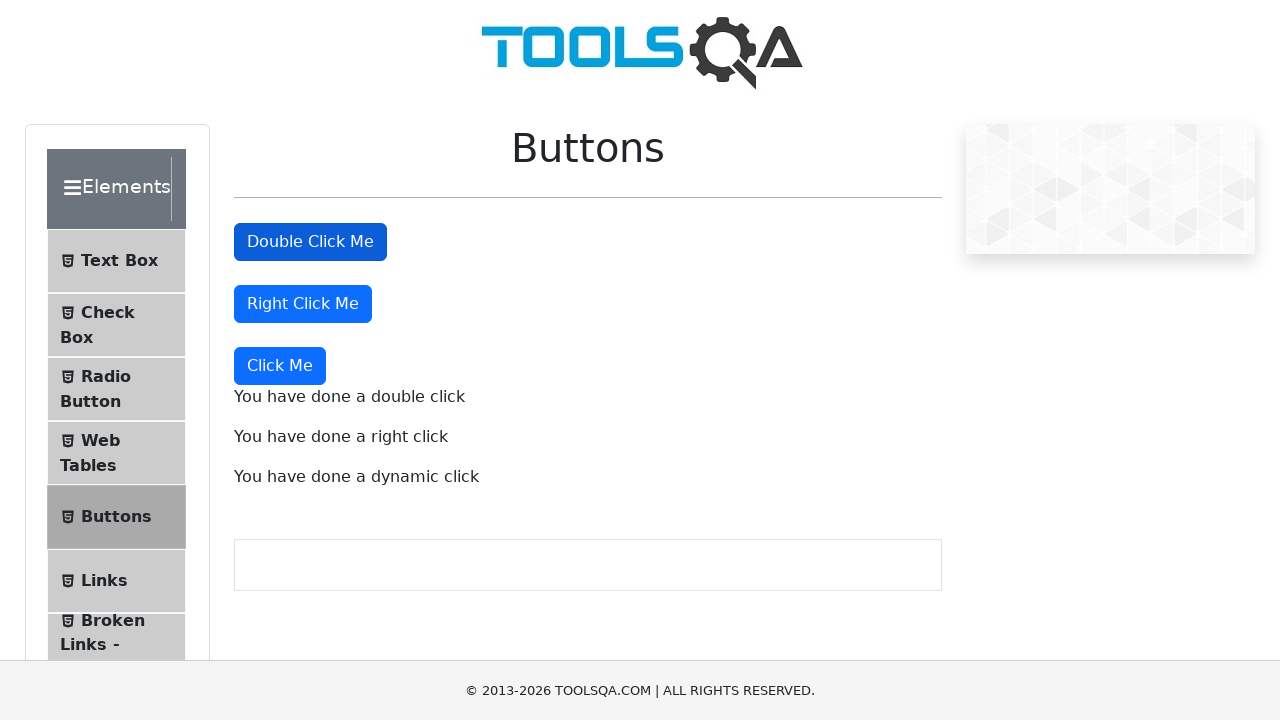